Tests a multi-step form workflow by calculating a mathematical value to find and click a specific link, then filling out a form with personal information (first name, last name, city, country) and submitting it.

Starting URL: http://suninjuly.github.io/find_link_text

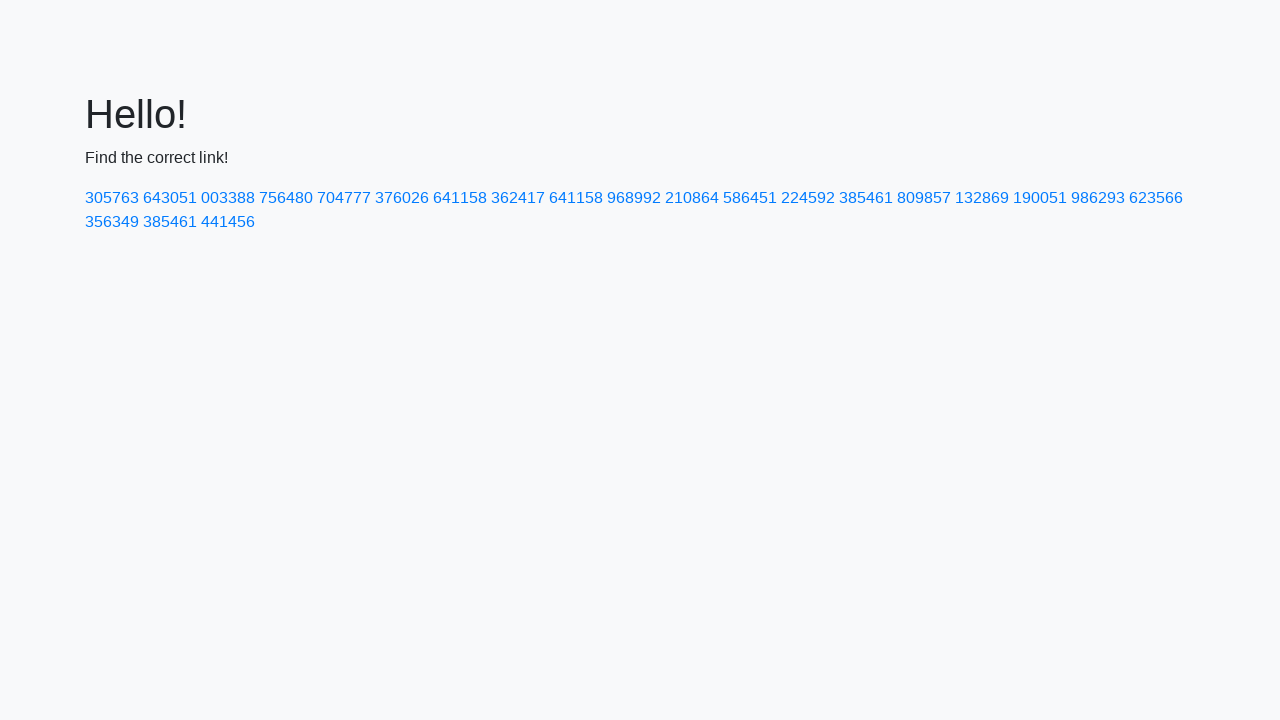

Clicked link with calculated text value: 224592 at (808, 198) on text=224592
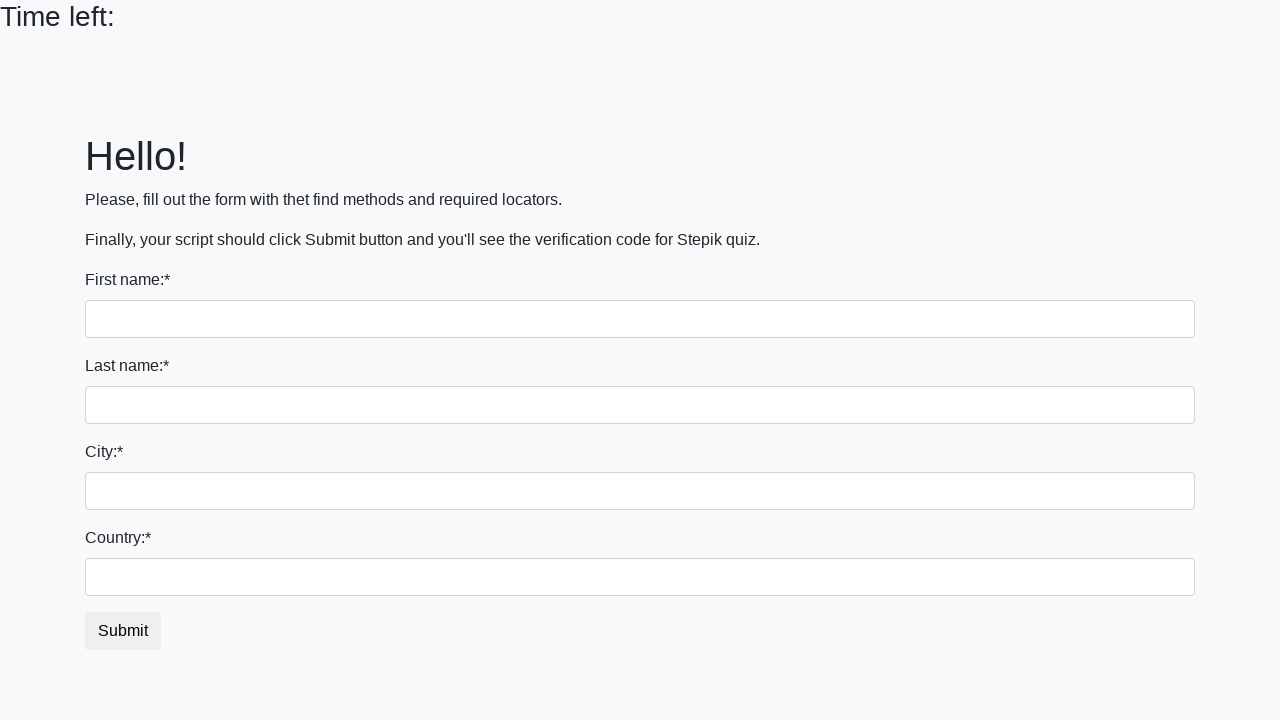

Filled first name input with 'Ivan' on input >> nth=0
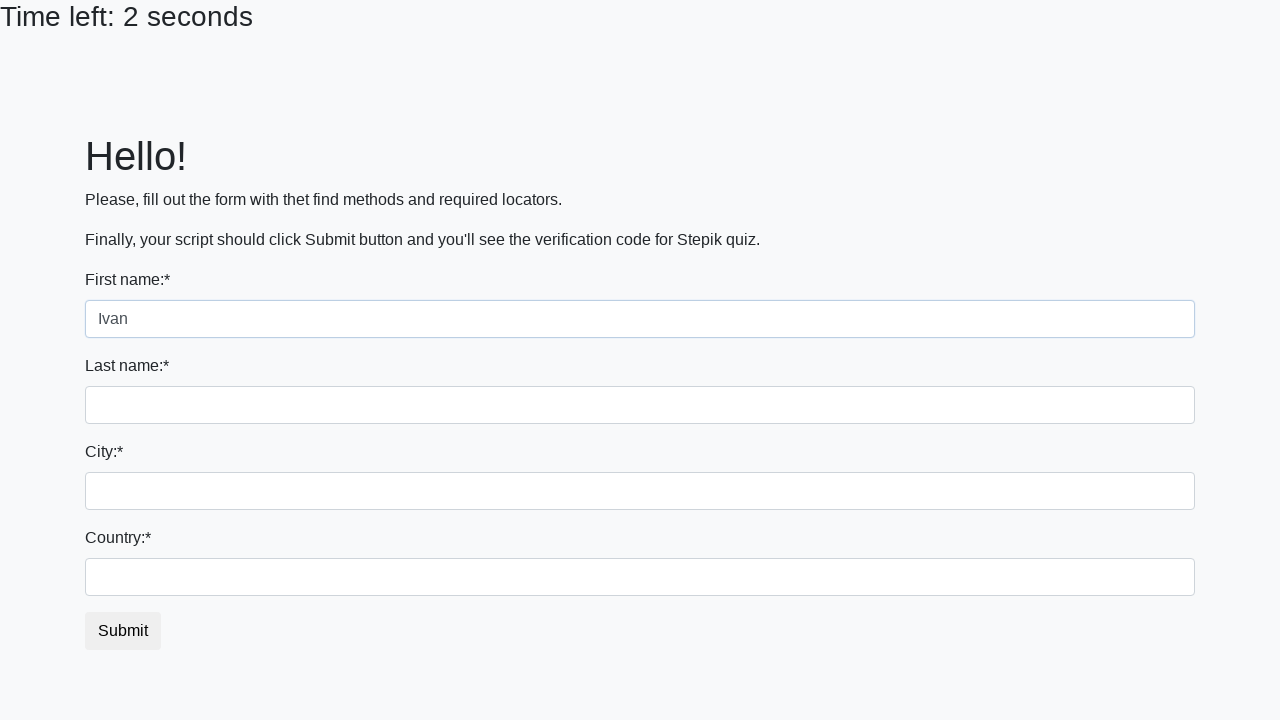

Filled last name input with 'Petrov' on input[name='last_name']
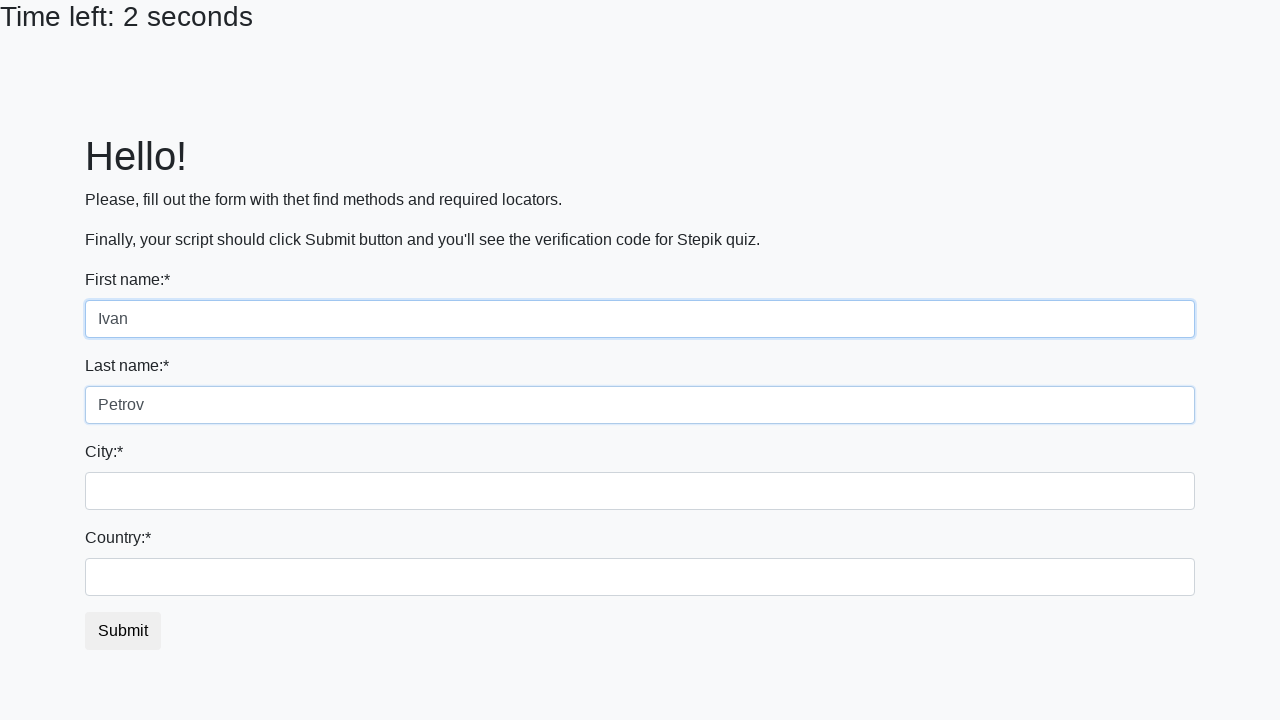

Filled city input with 'Smolensk' on .form-control.city
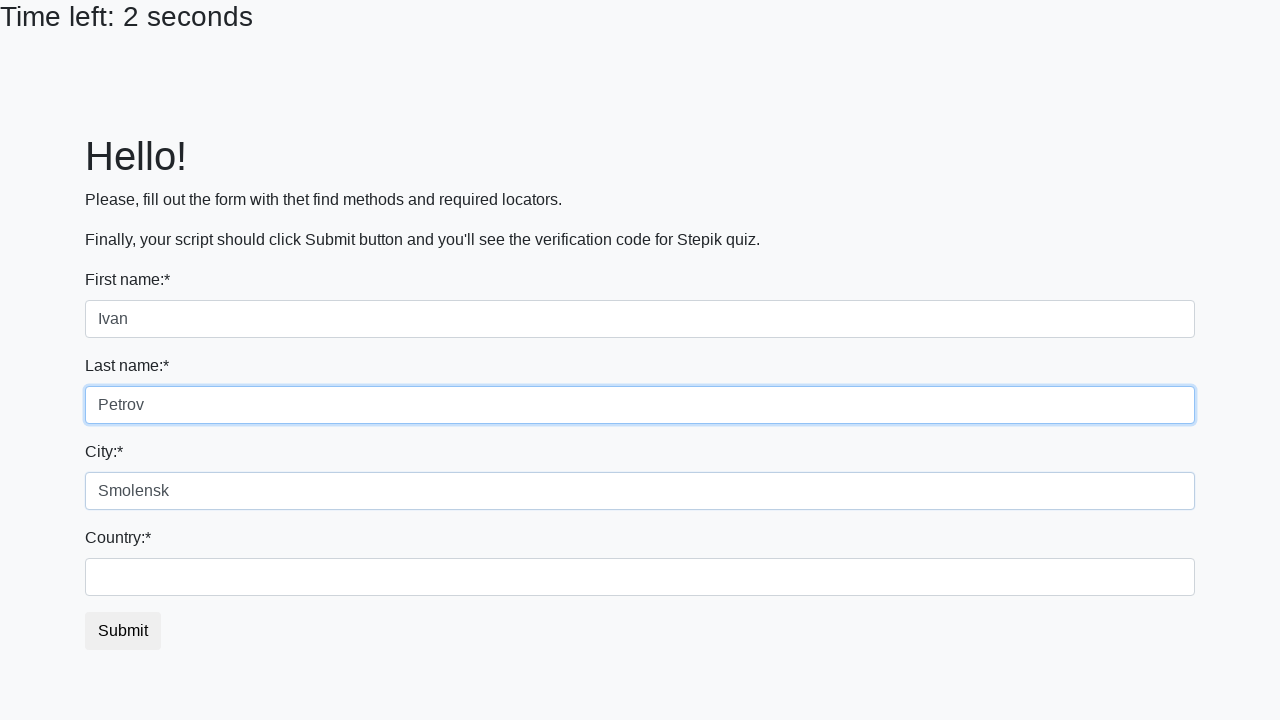

Filled country input with 'Russia' on #country
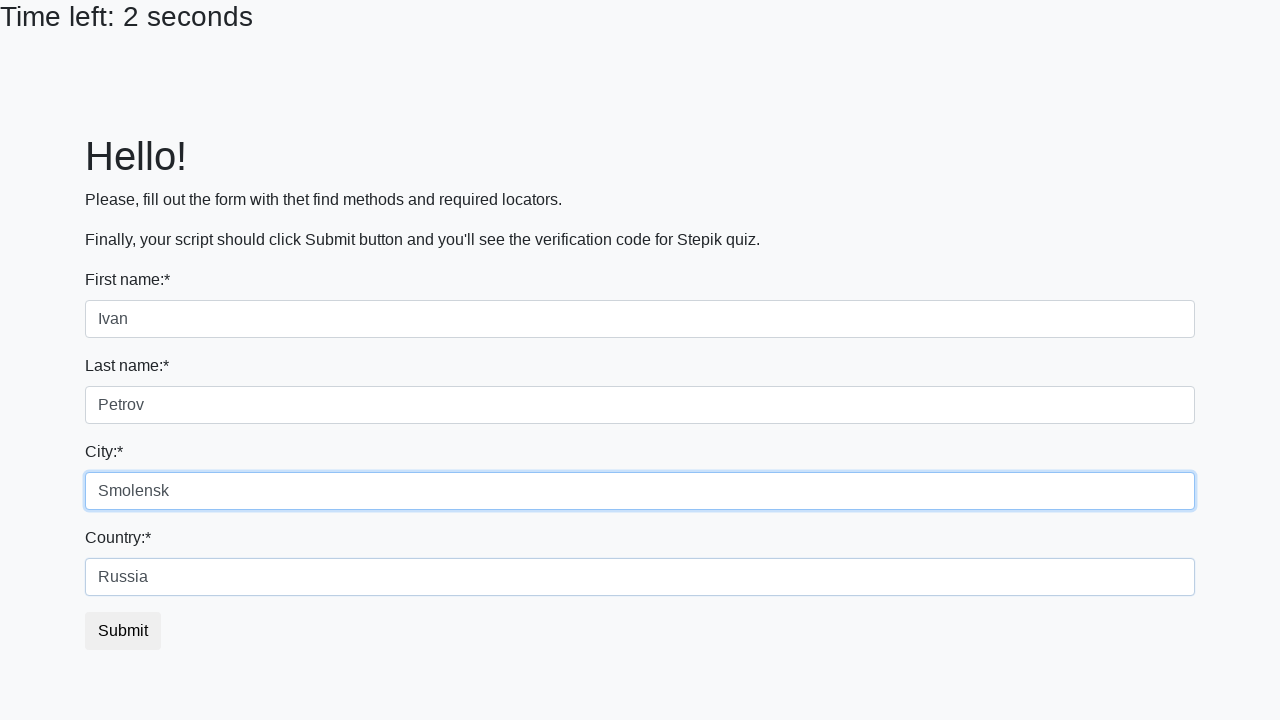

Clicked submit button to complete form submission at (123, 631) on button.btn
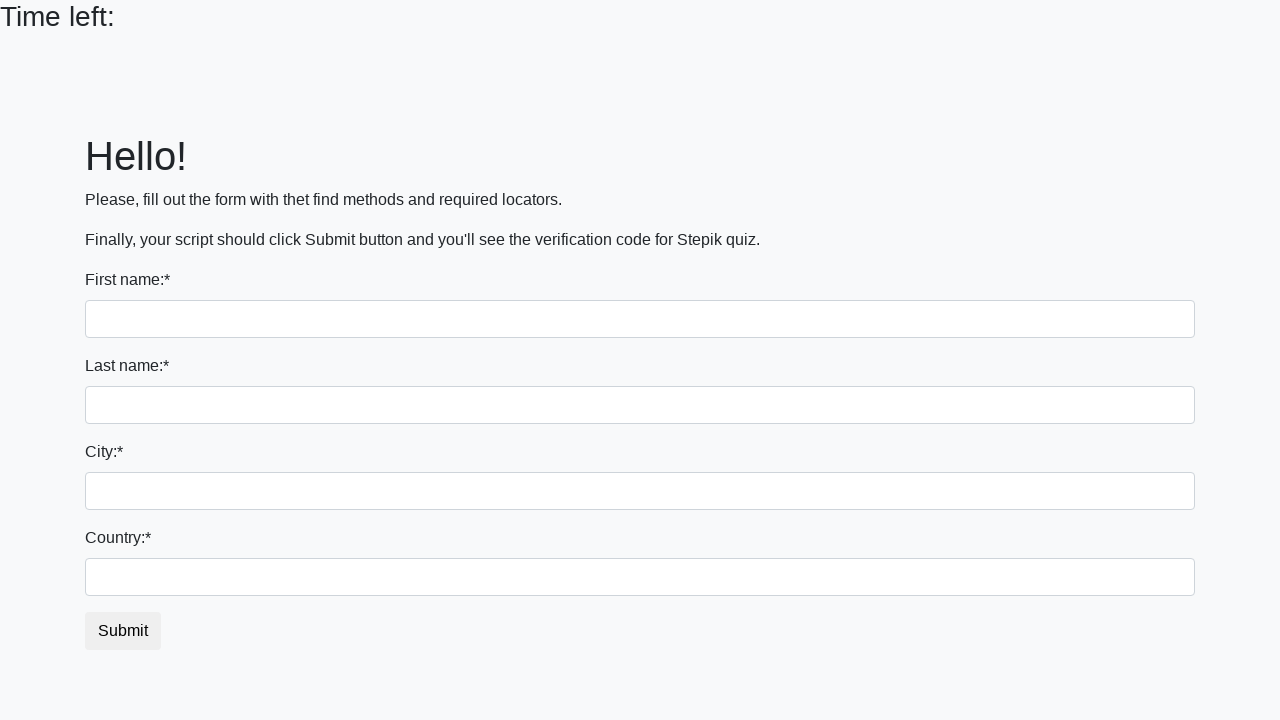

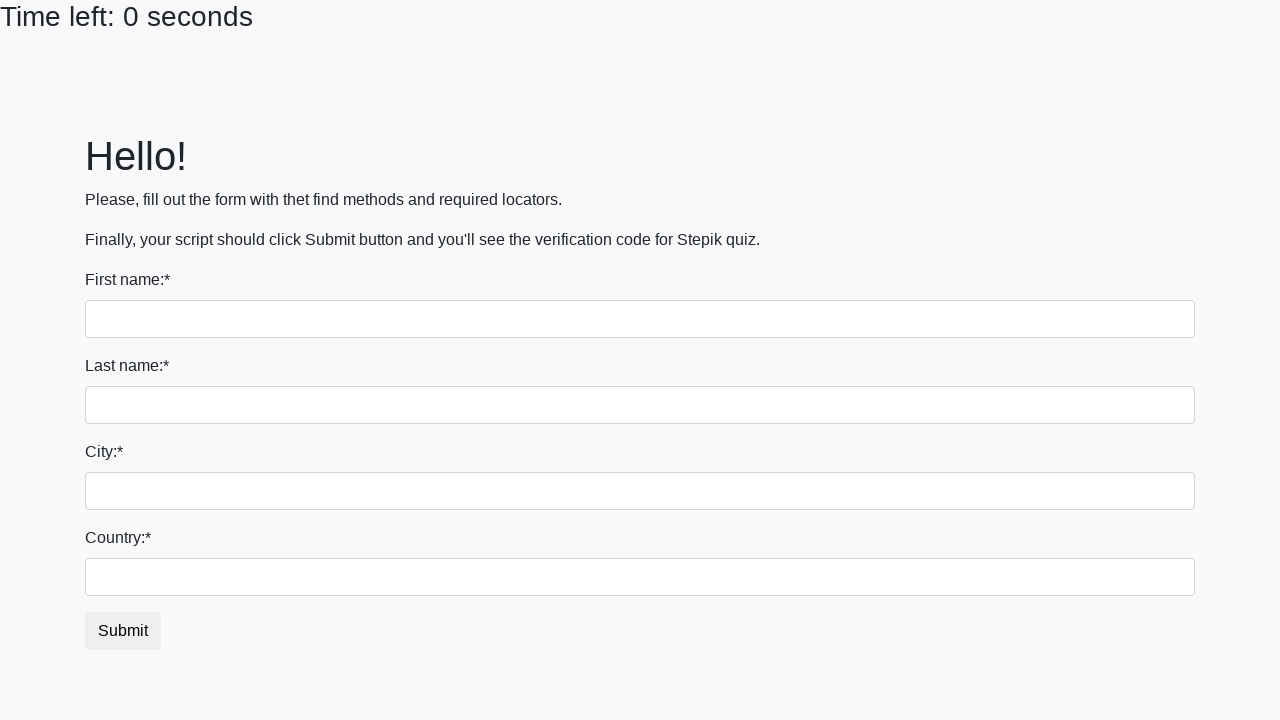